Tests calculator operations (plus, minus, times, divide) by entering two numbers, selecting an operation, clicking calculate, and verifying the result for each arithmetic operation.

Starting URL: https://testpages.eviltester.com/styled/calculator

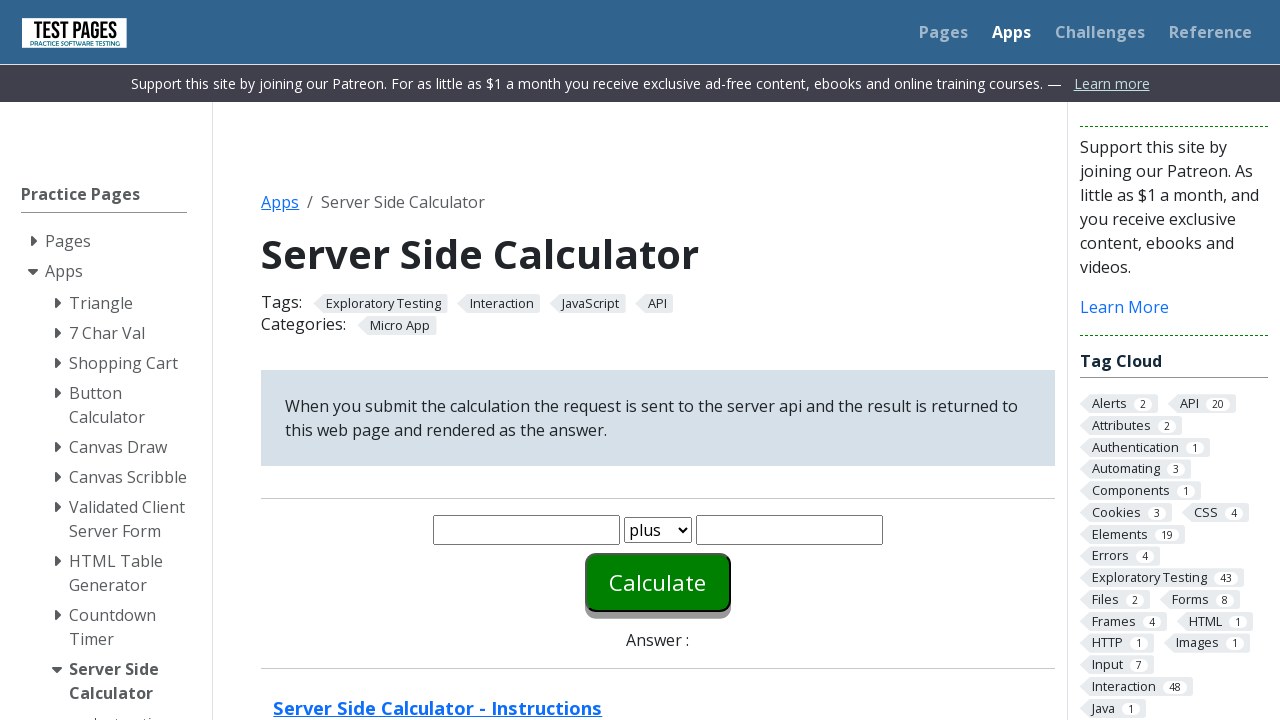

Cleared first number input field on #number1
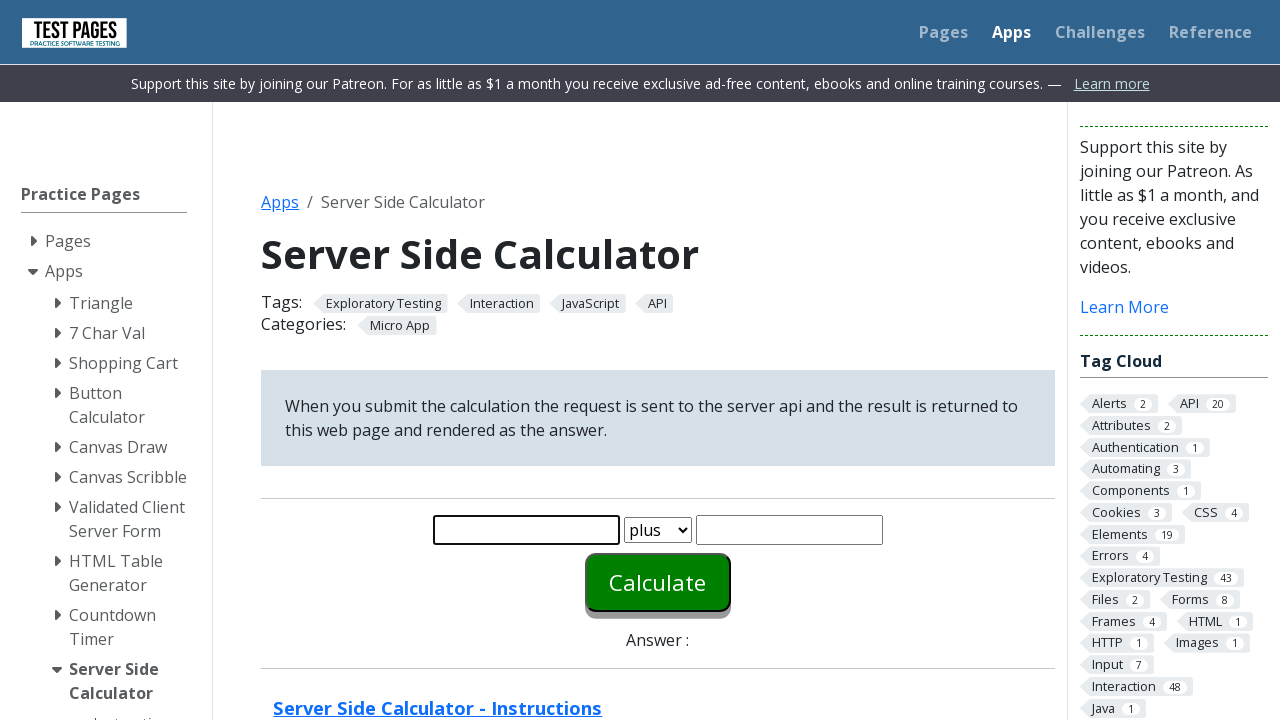

Entered 8 in first number field on #number1
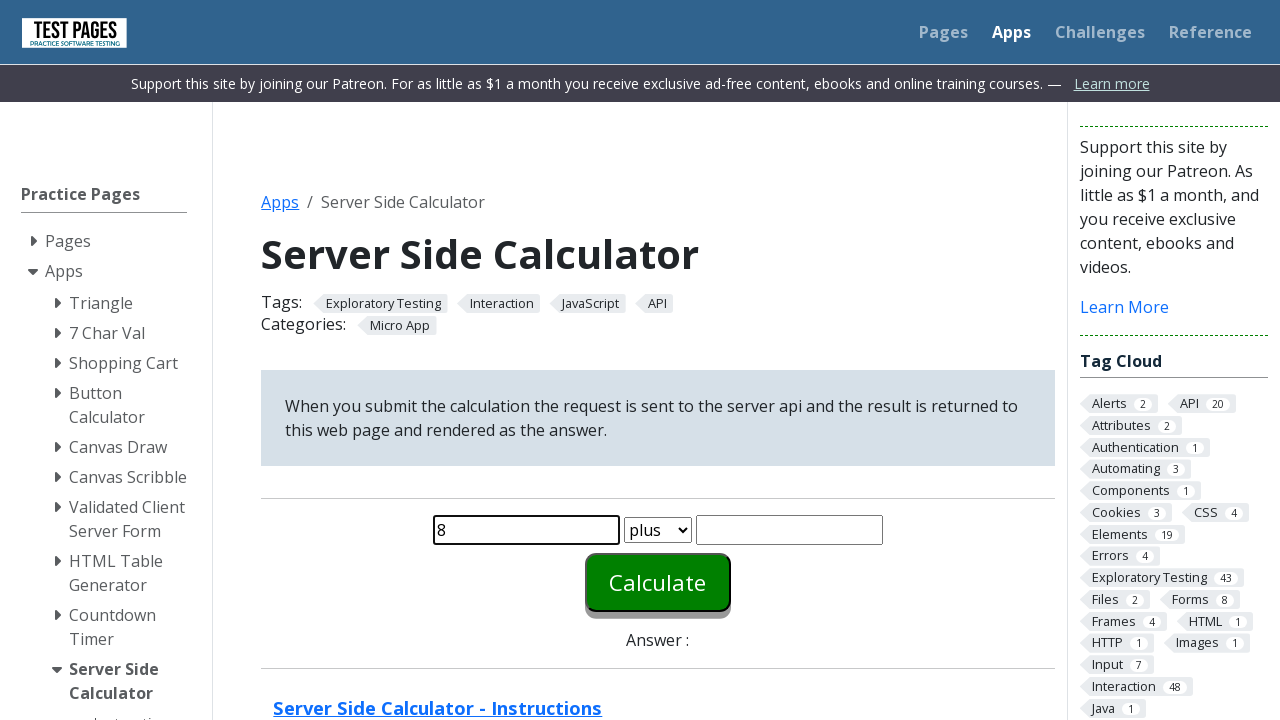

Cleared second number input field on #number2
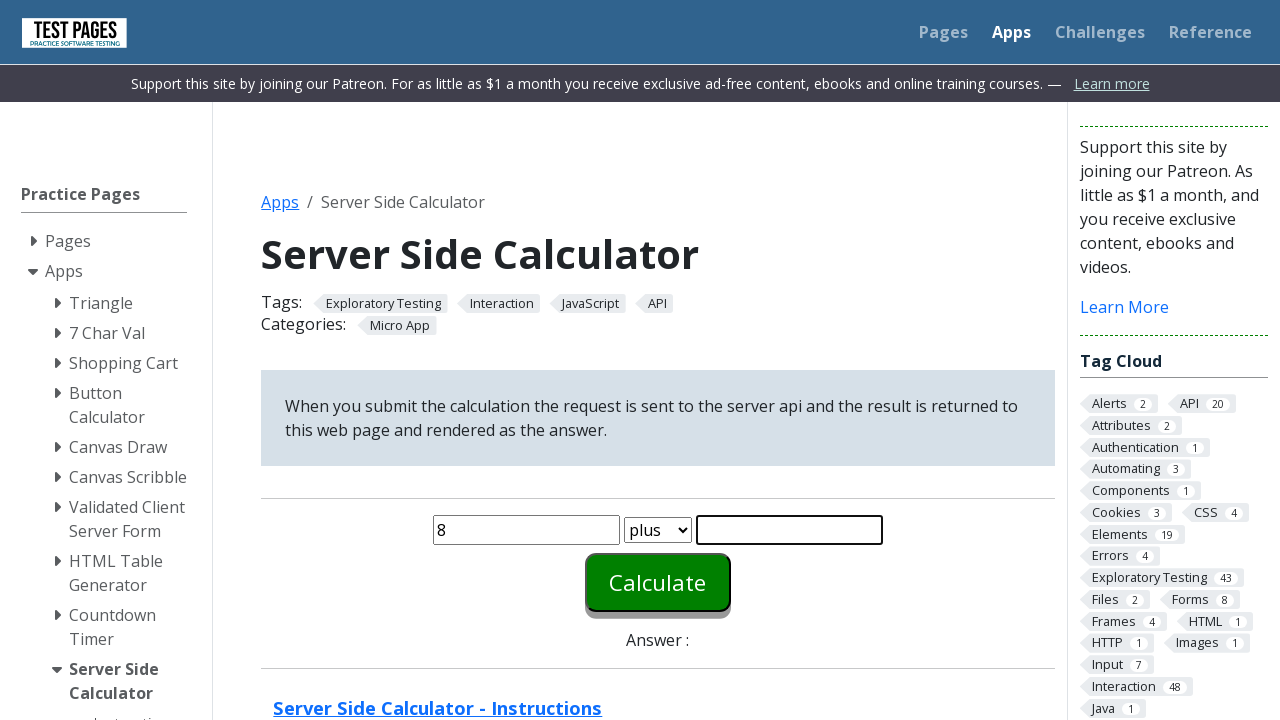

Entered 4 in second number field on #number2
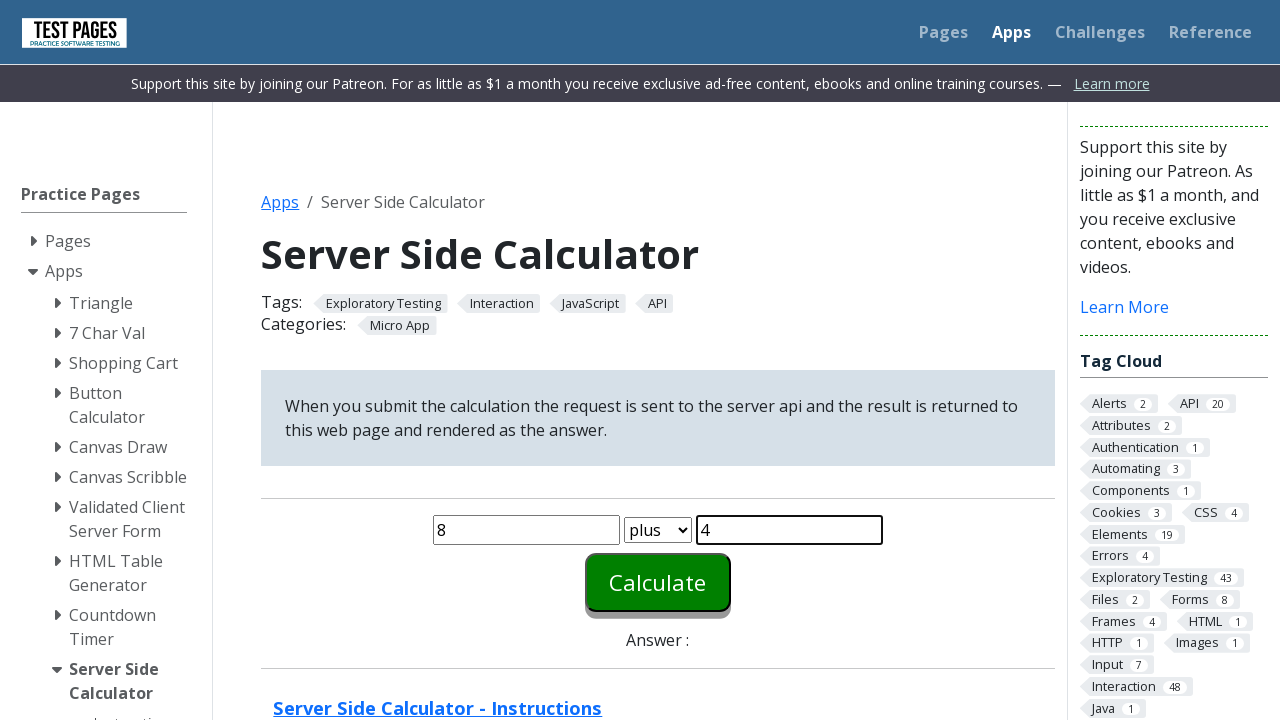

Selected plus operation from dropdown on #function
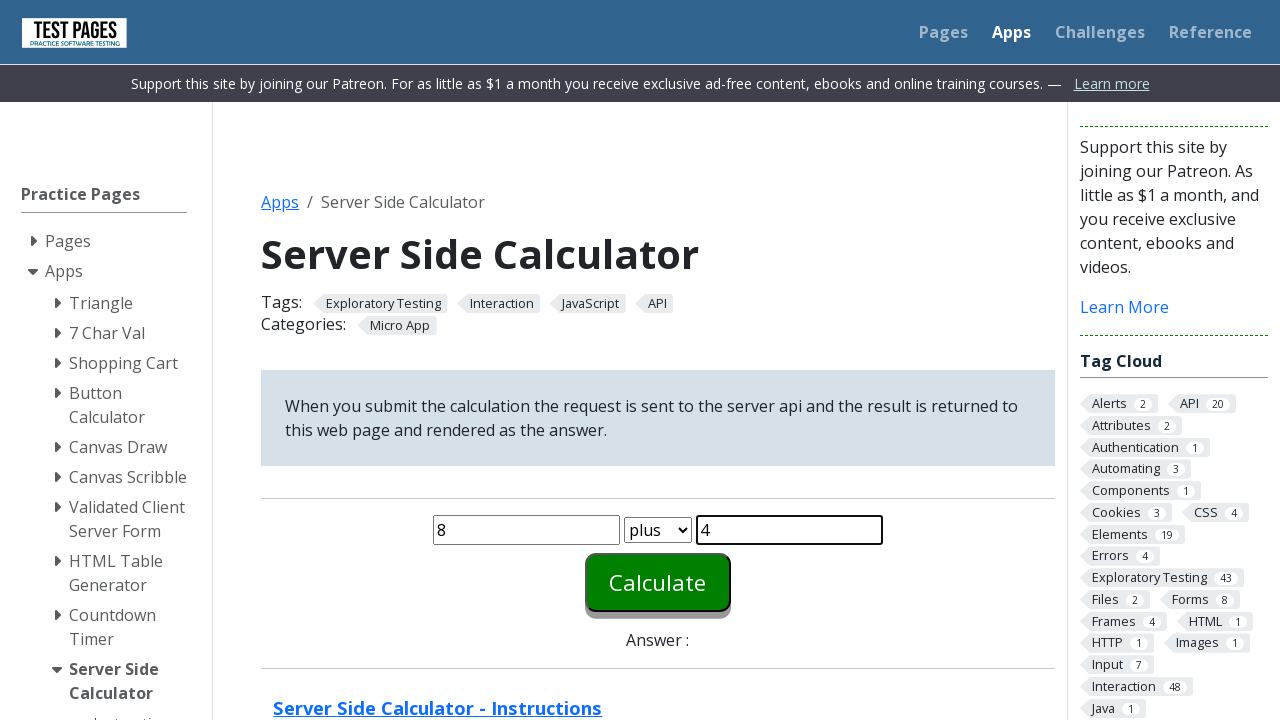

Clicked calculate button at (658, 582) on #calculate
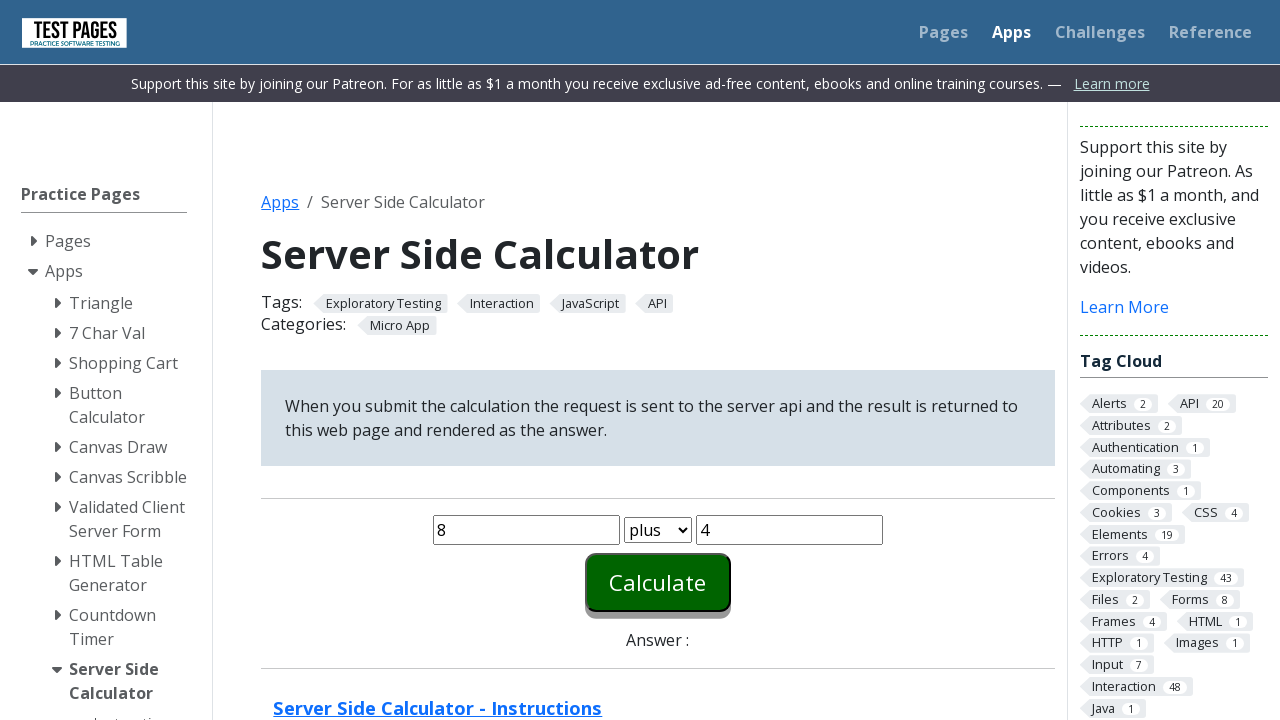

Verified result displays expected value 12 for plus operation
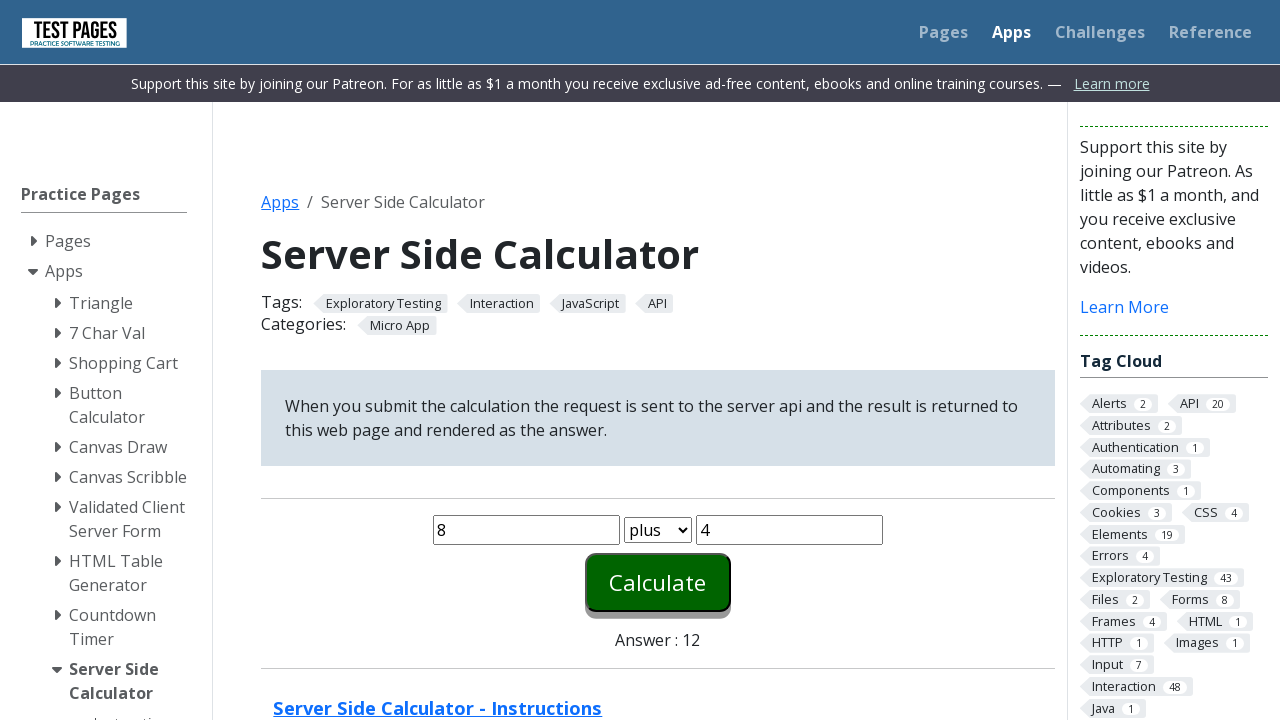

Cleared first number input field on #number1
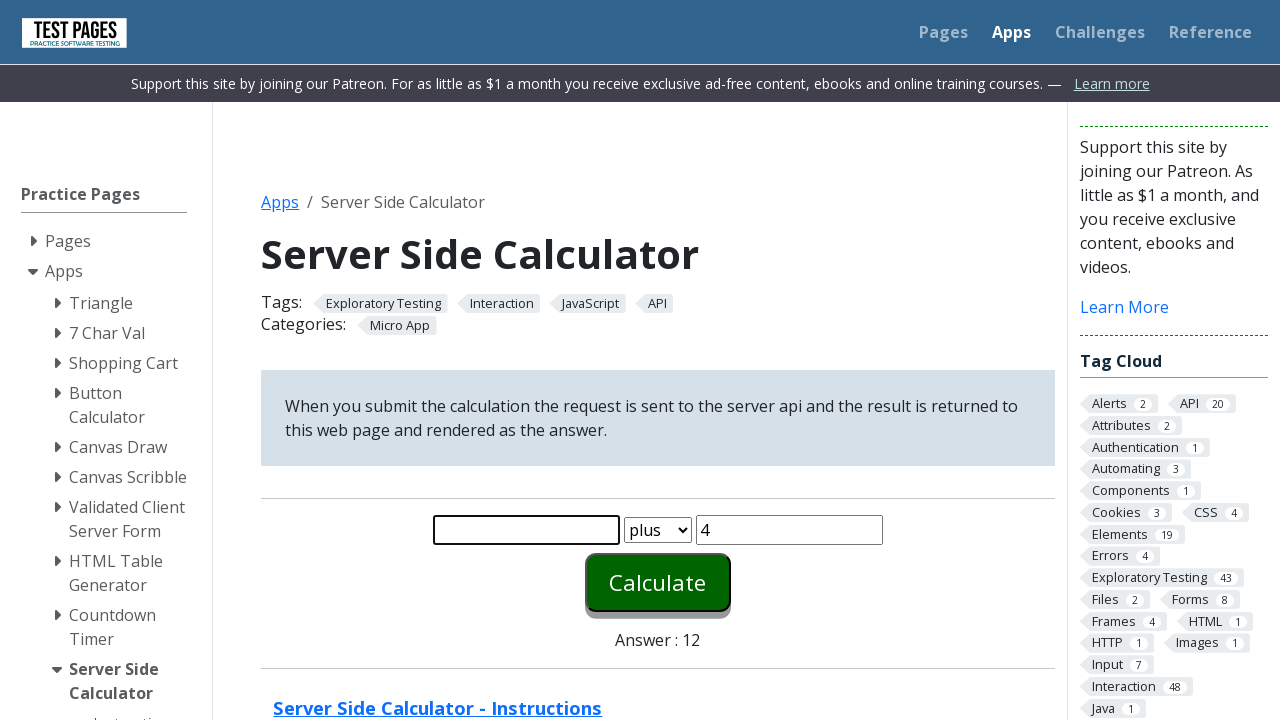

Entered 8 in first number field on #number1
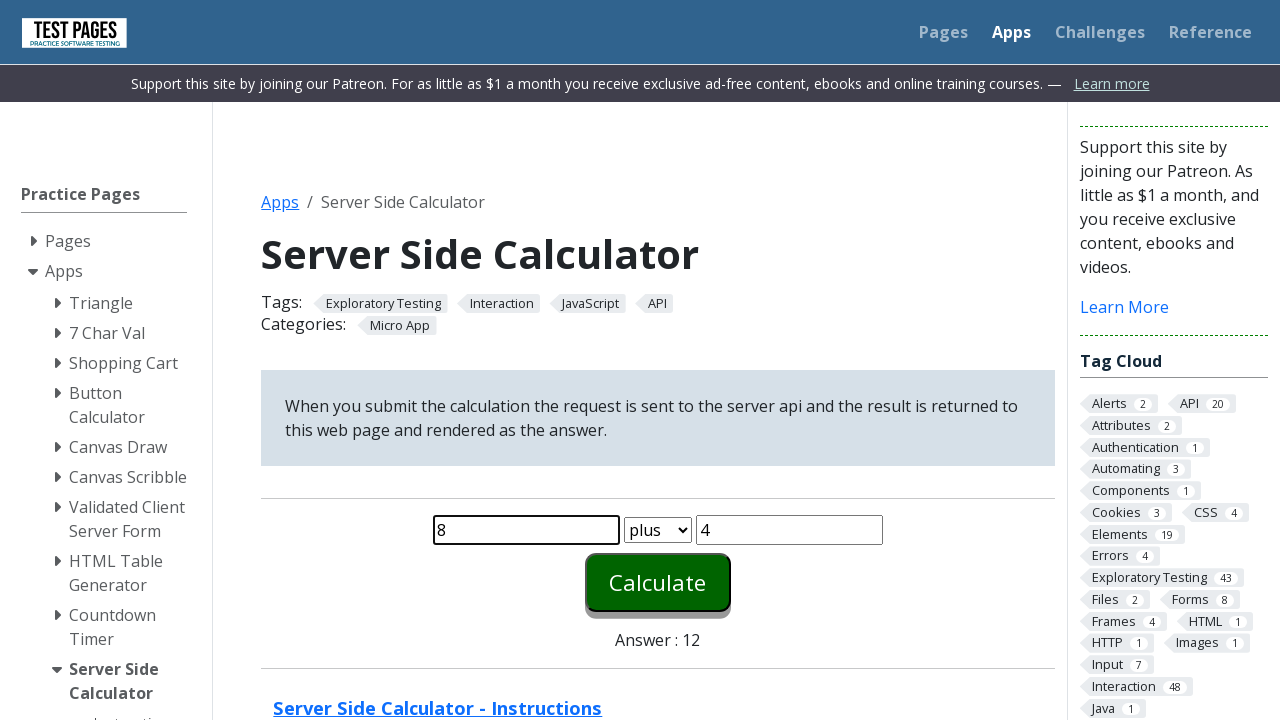

Cleared second number input field on #number2
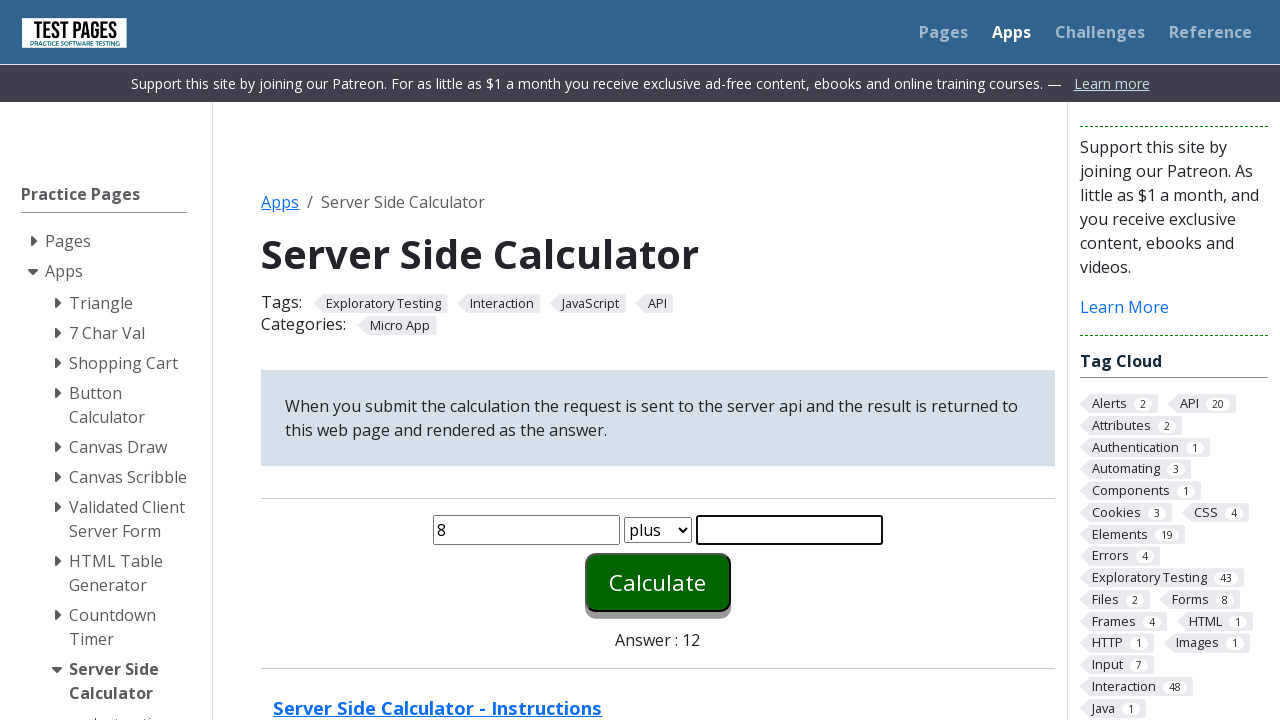

Entered 4 in second number field on #number2
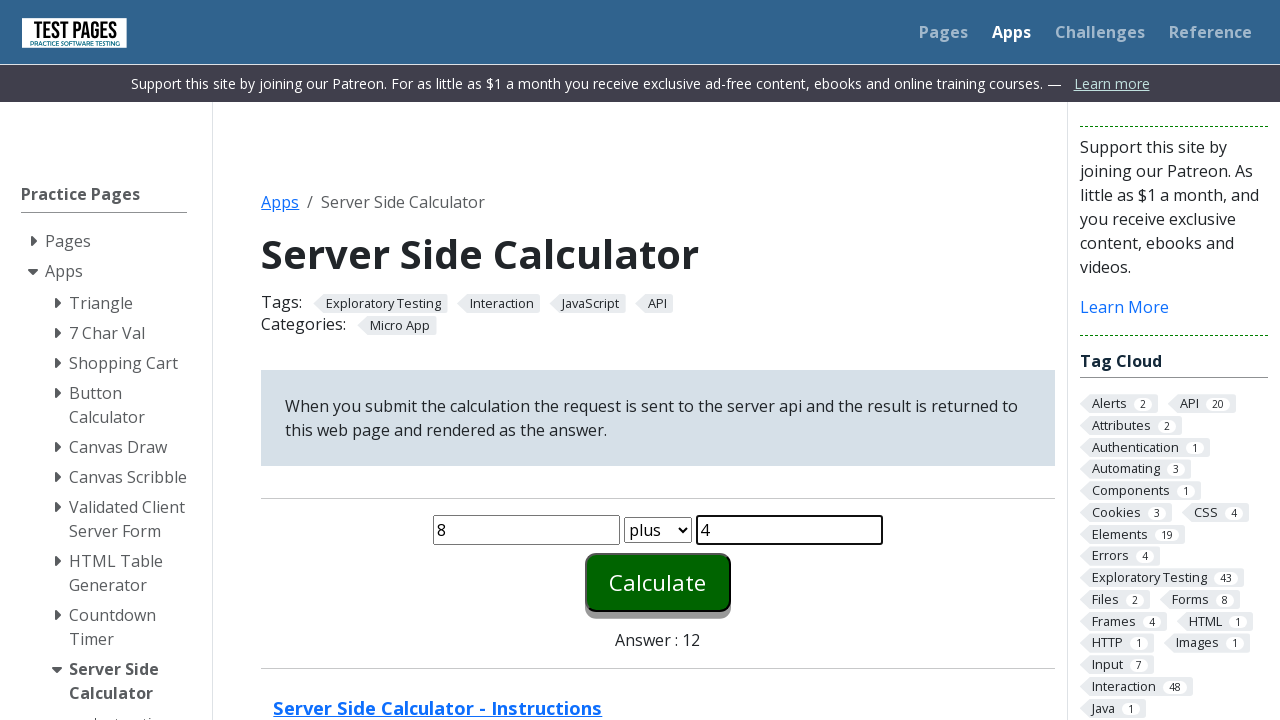

Selected minus operation from dropdown on #function
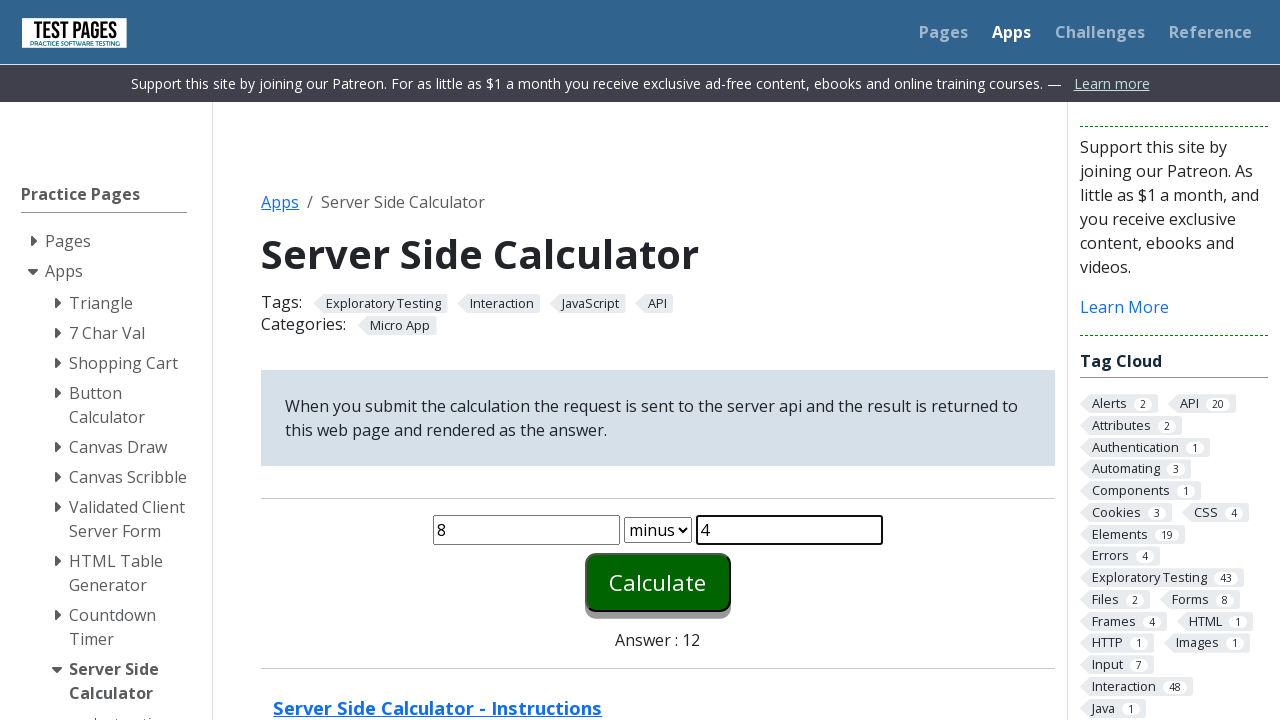

Clicked calculate button at (658, 582) on #calculate
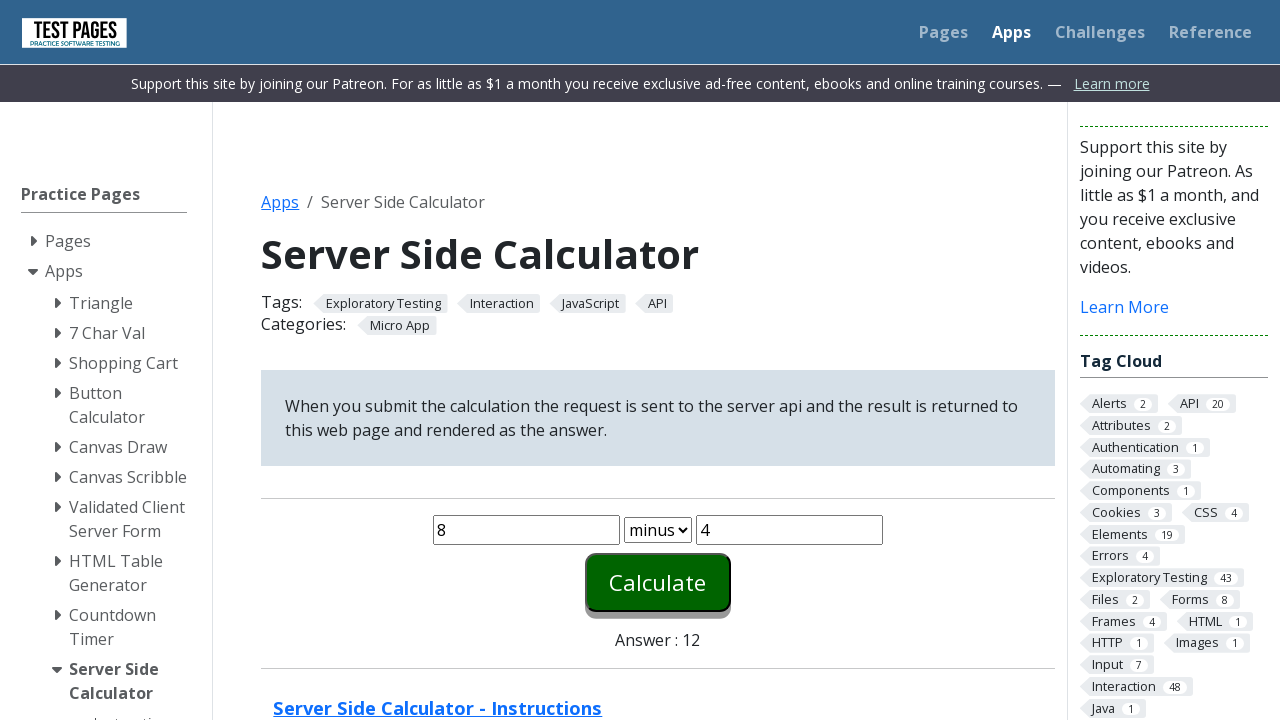

Verified result displays expected value 4 for minus operation
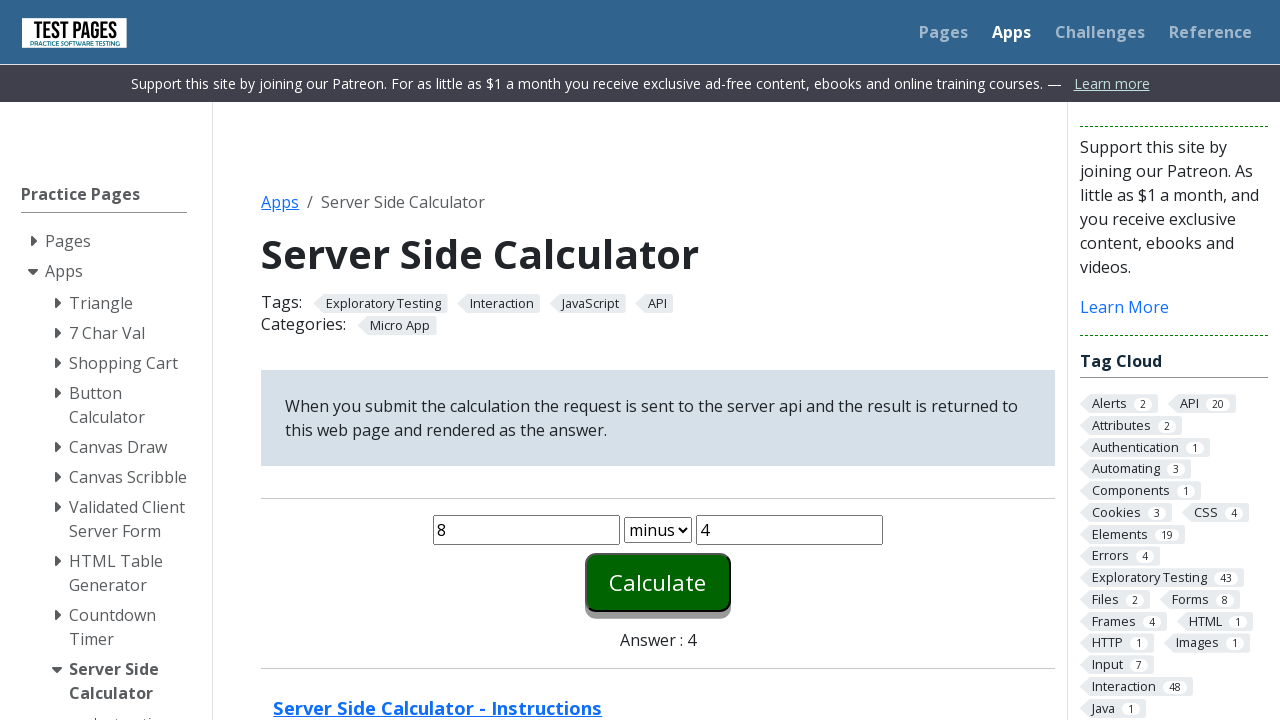

Cleared first number input field on #number1
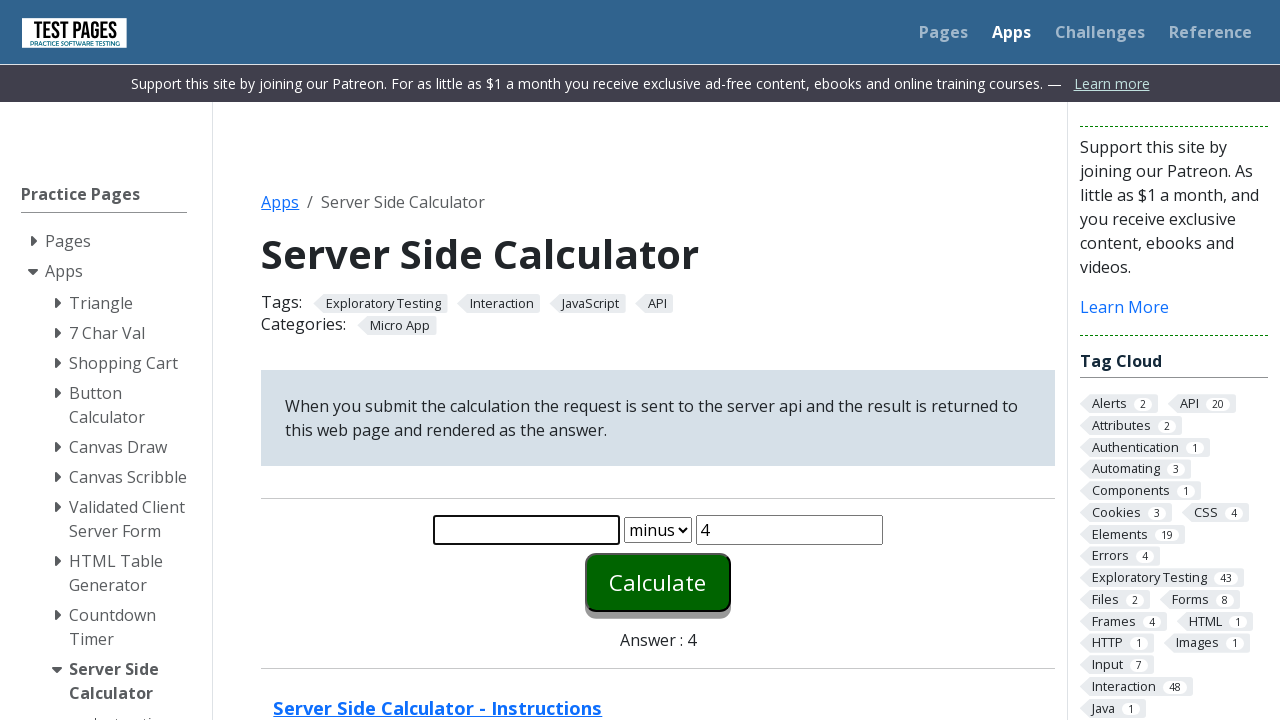

Entered 8 in first number field on #number1
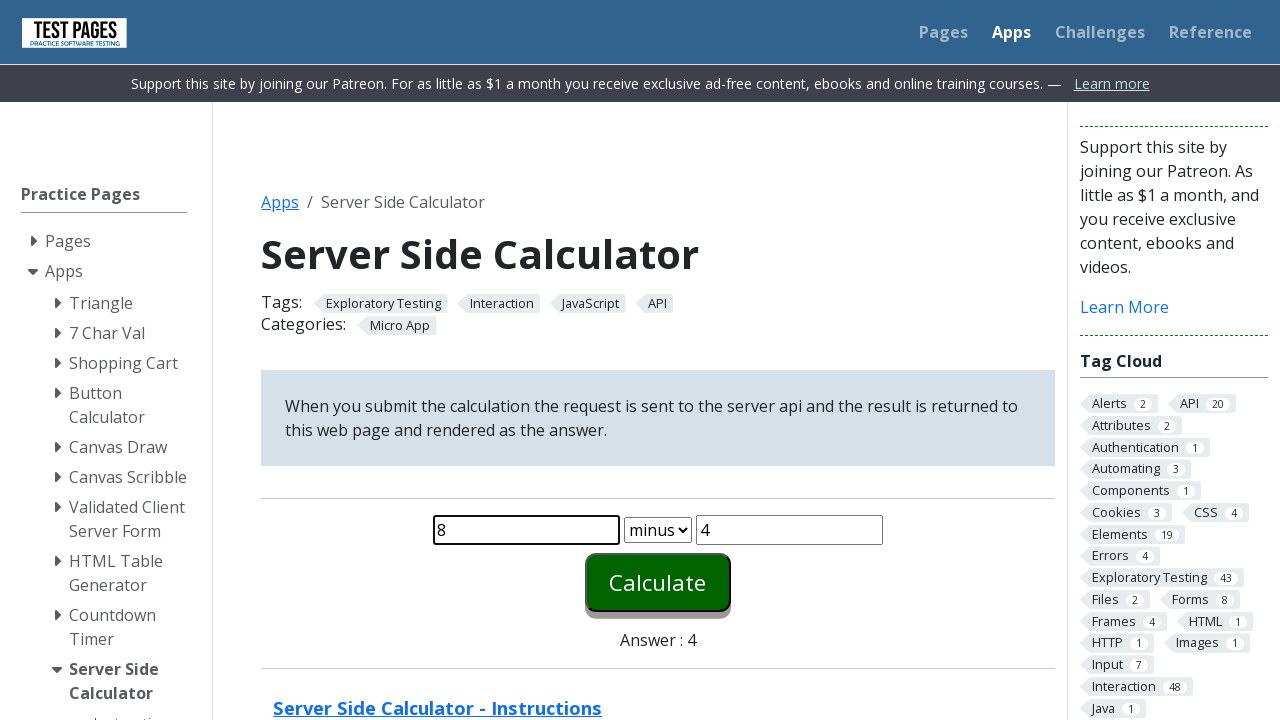

Cleared second number input field on #number2
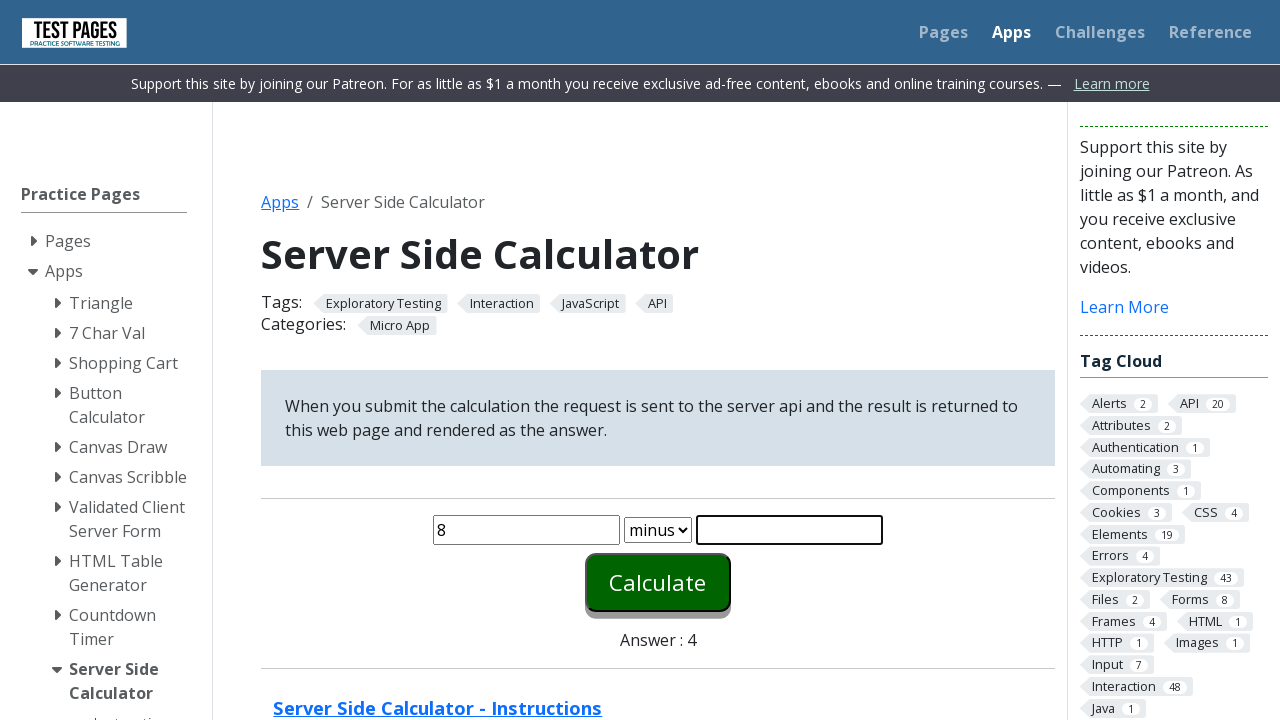

Entered 4 in second number field on #number2
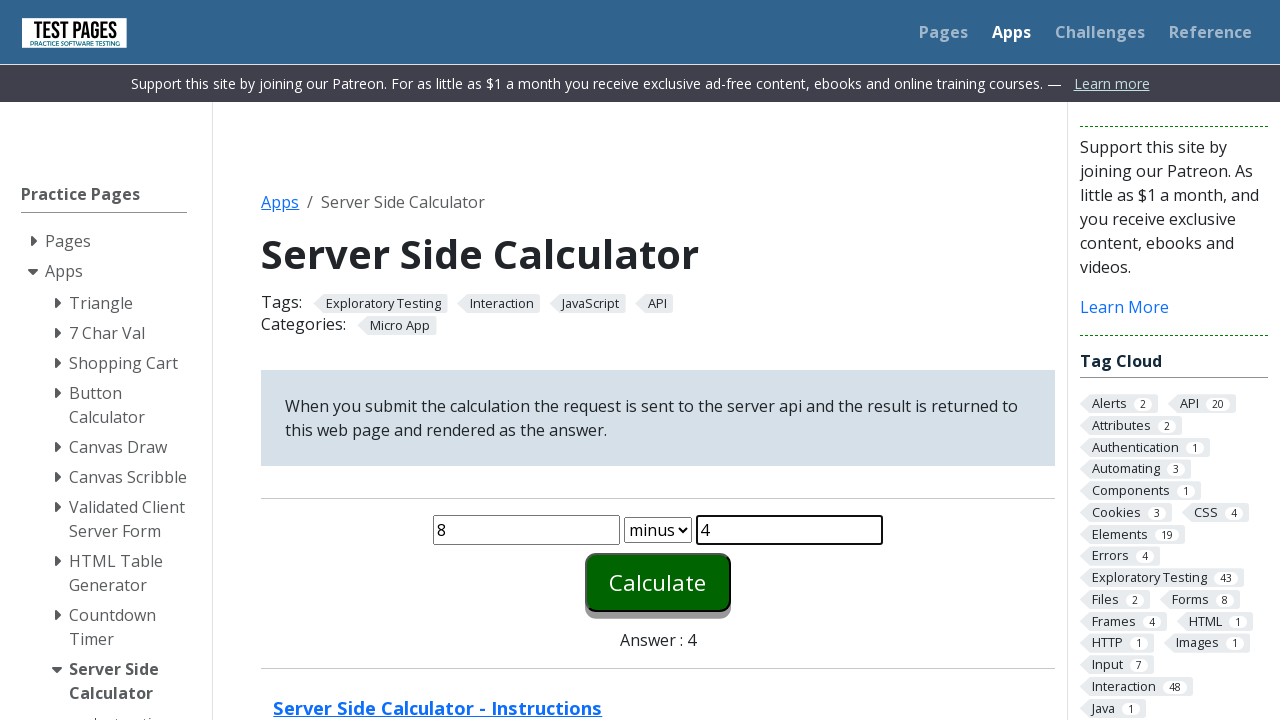

Selected times operation from dropdown on #function
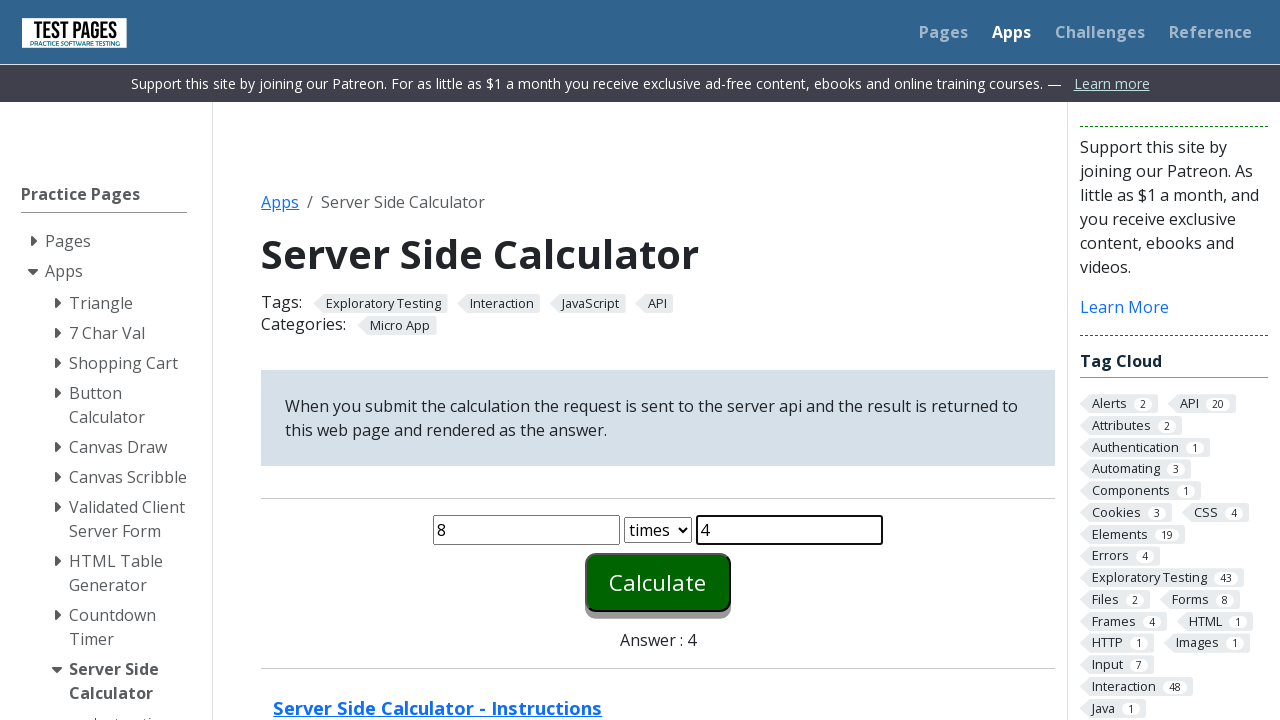

Clicked calculate button at (658, 582) on #calculate
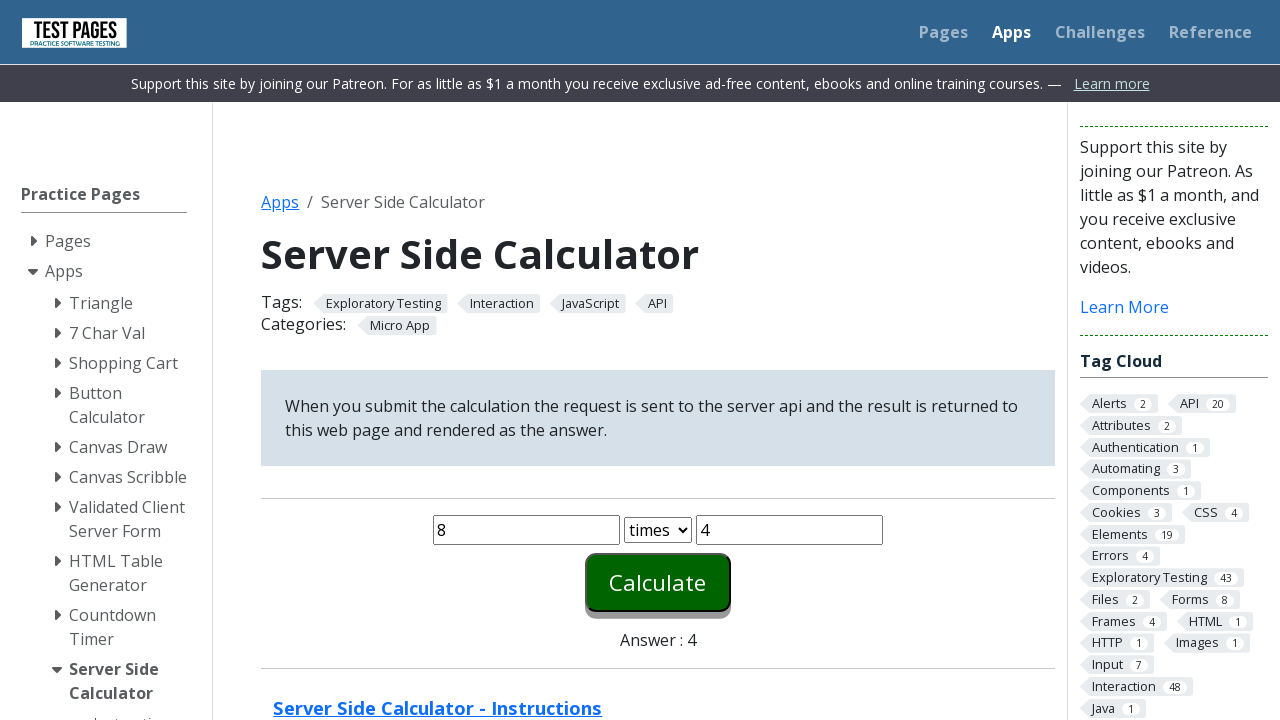

Verified result displays expected value 32 for times operation
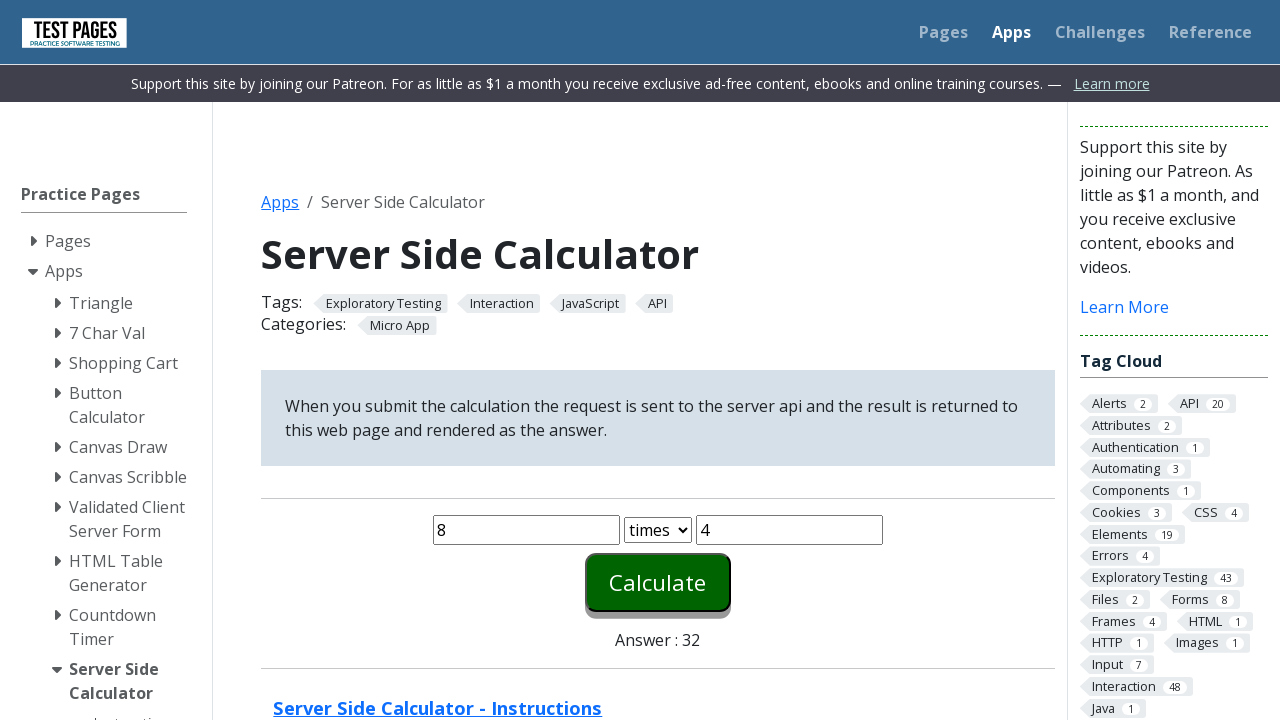

Cleared first number input field on #number1
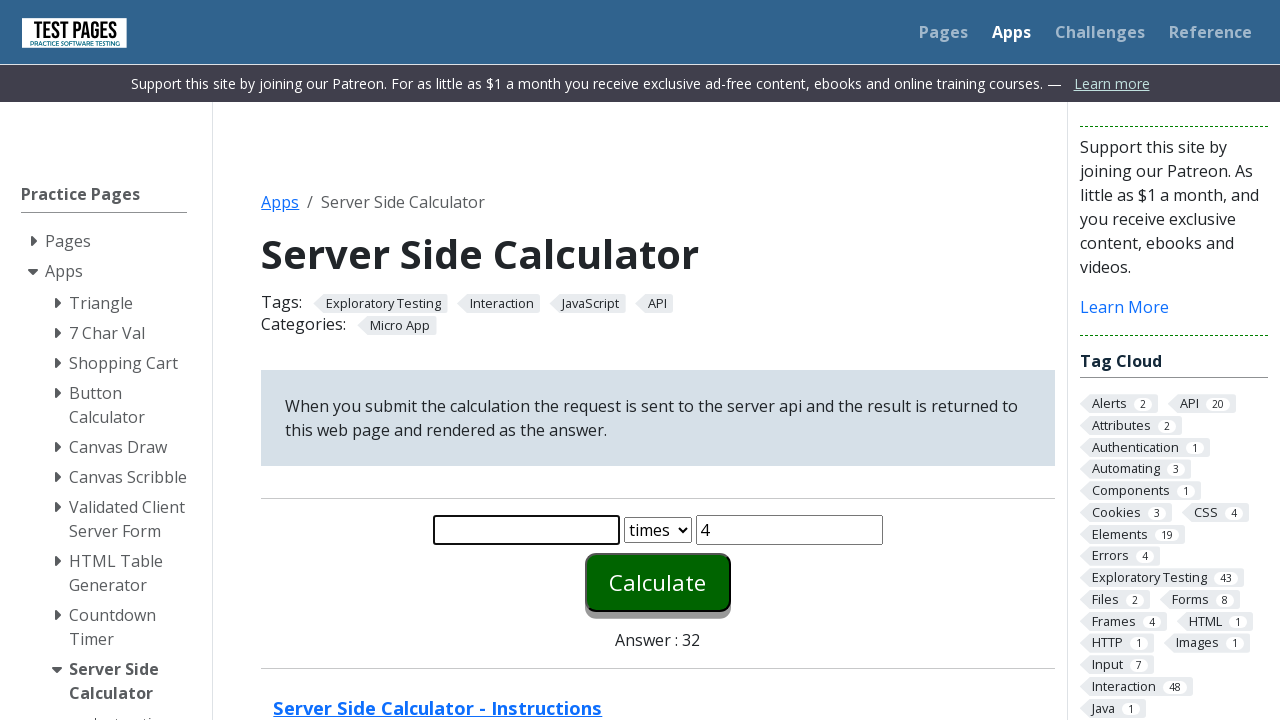

Entered 8 in first number field on #number1
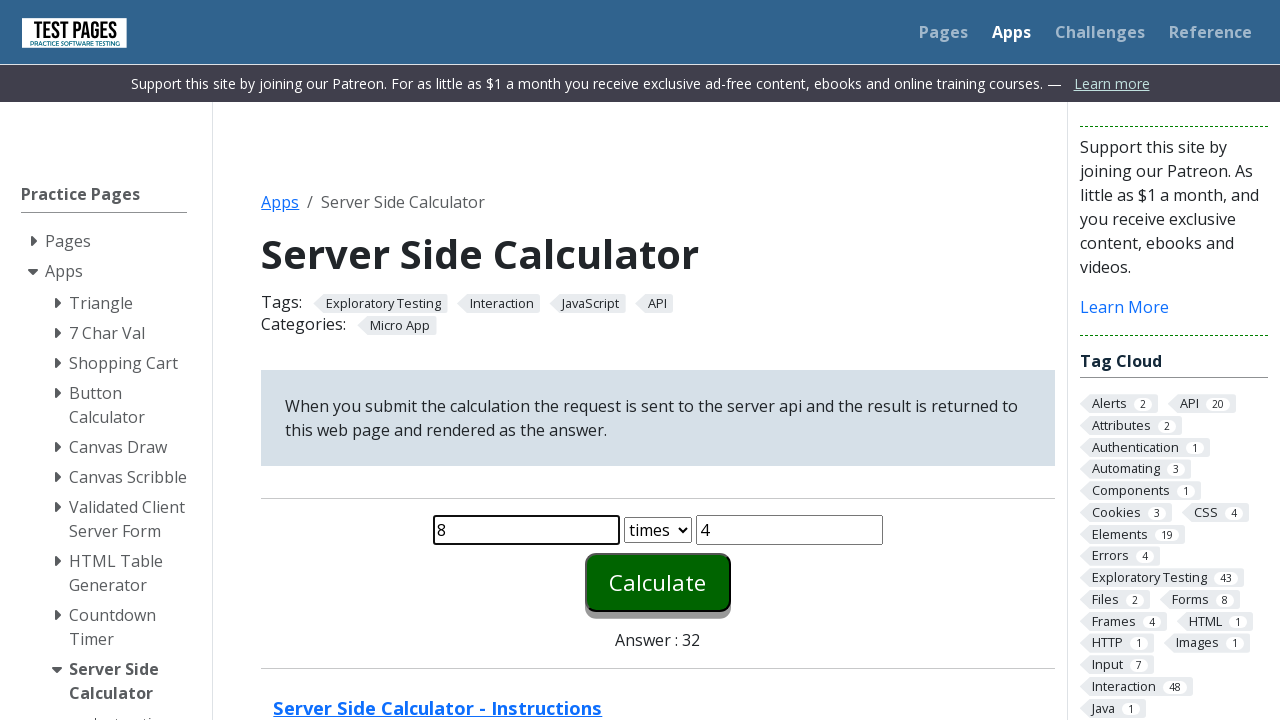

Cleared second number input field on #number2
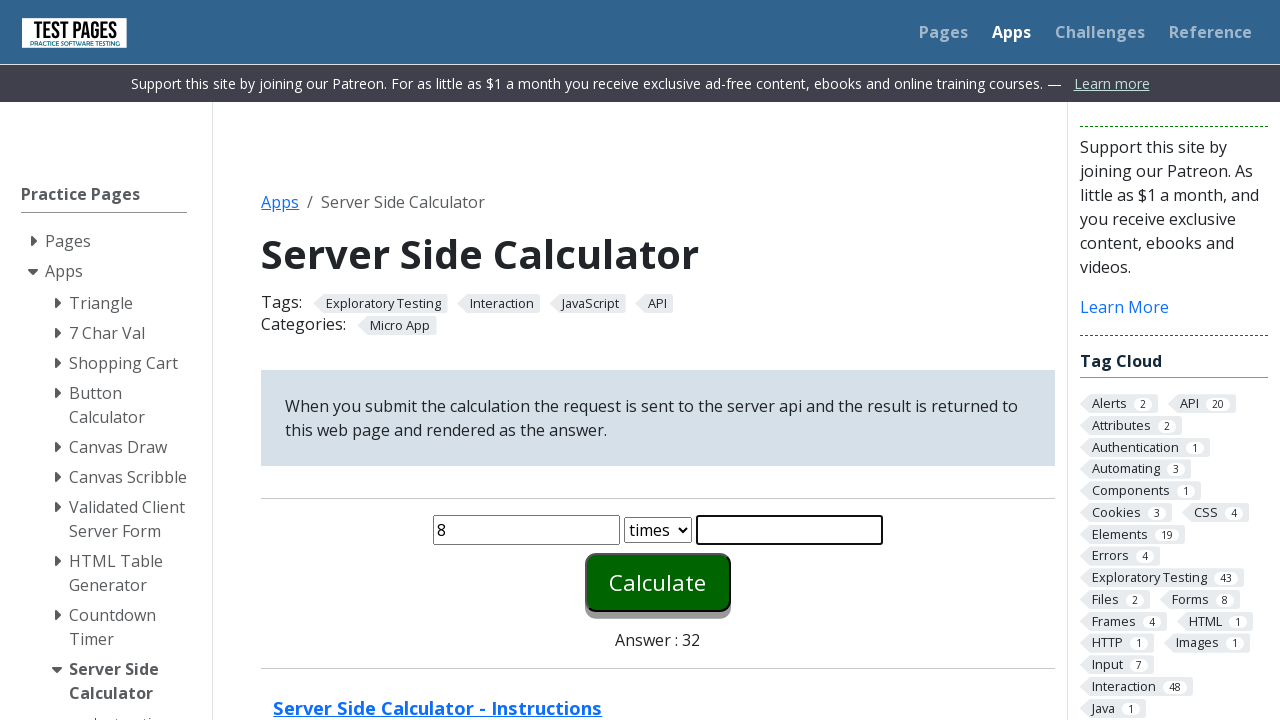

Entered 4 in second number field on #number2
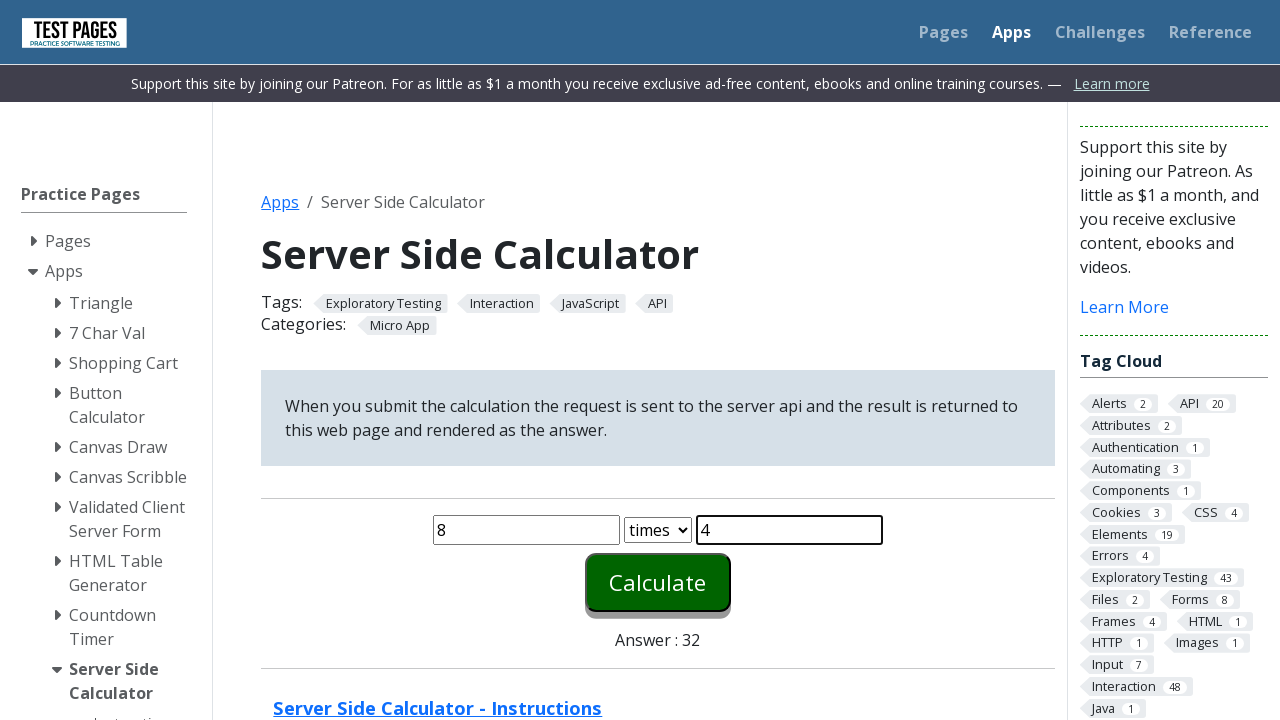

Selected divide operation from dropdown on #function
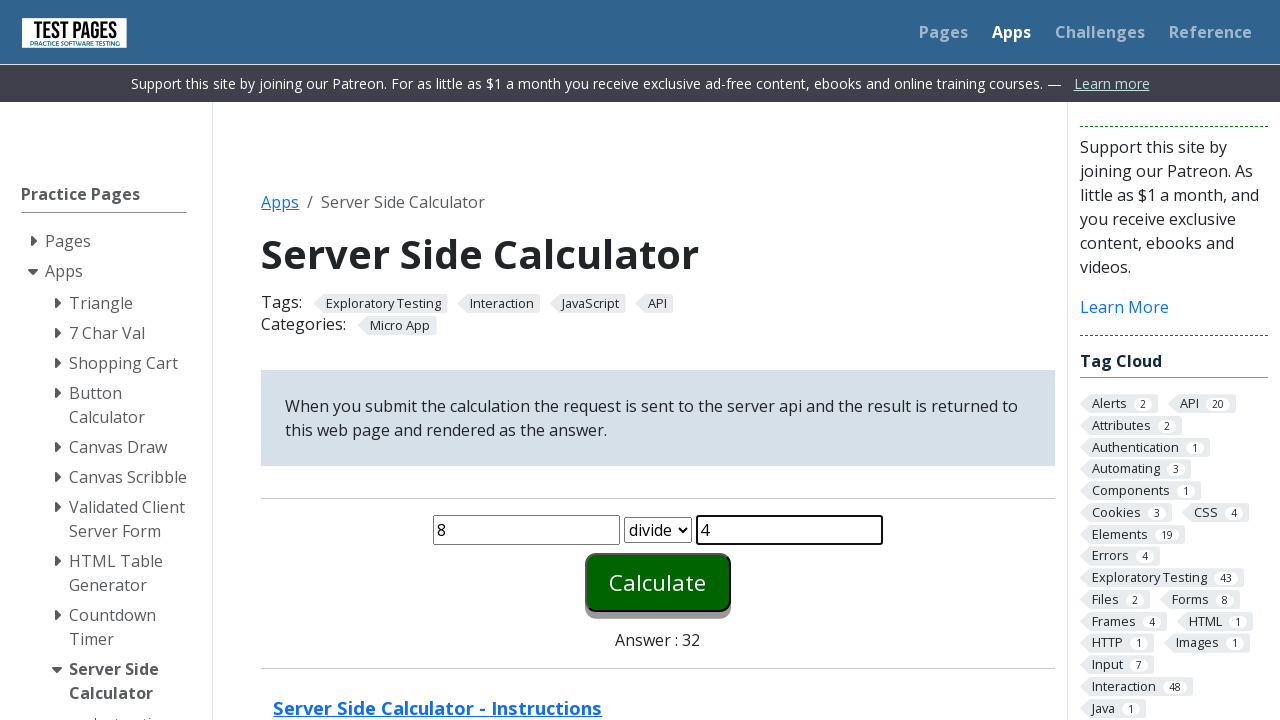

Clicked calculate button at (658, 582) on #calculate
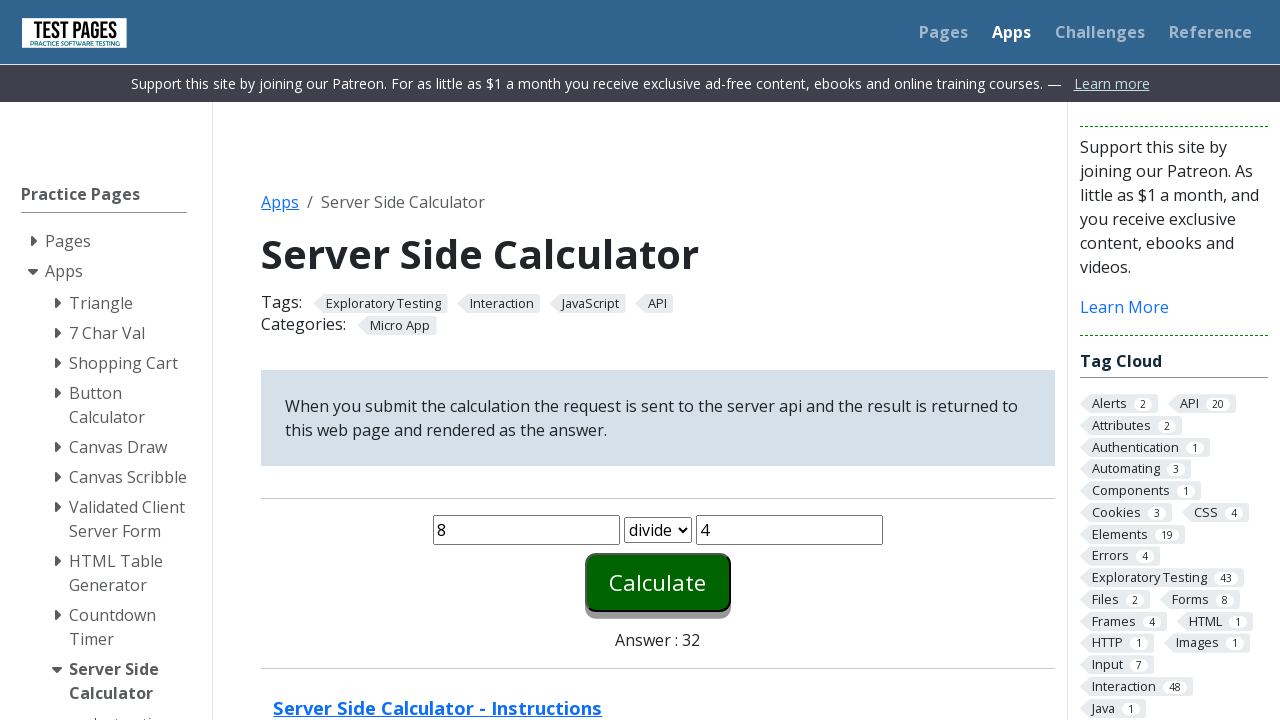

Verified result displays expected value 2 for divide operation
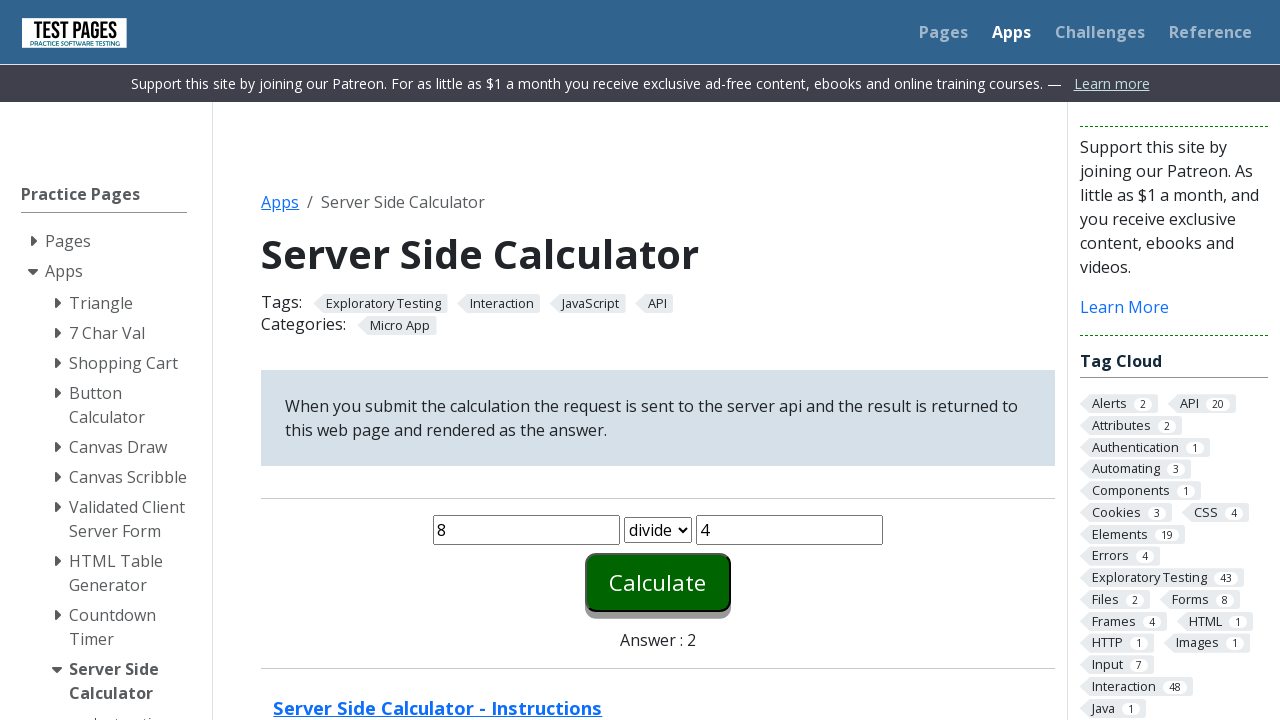

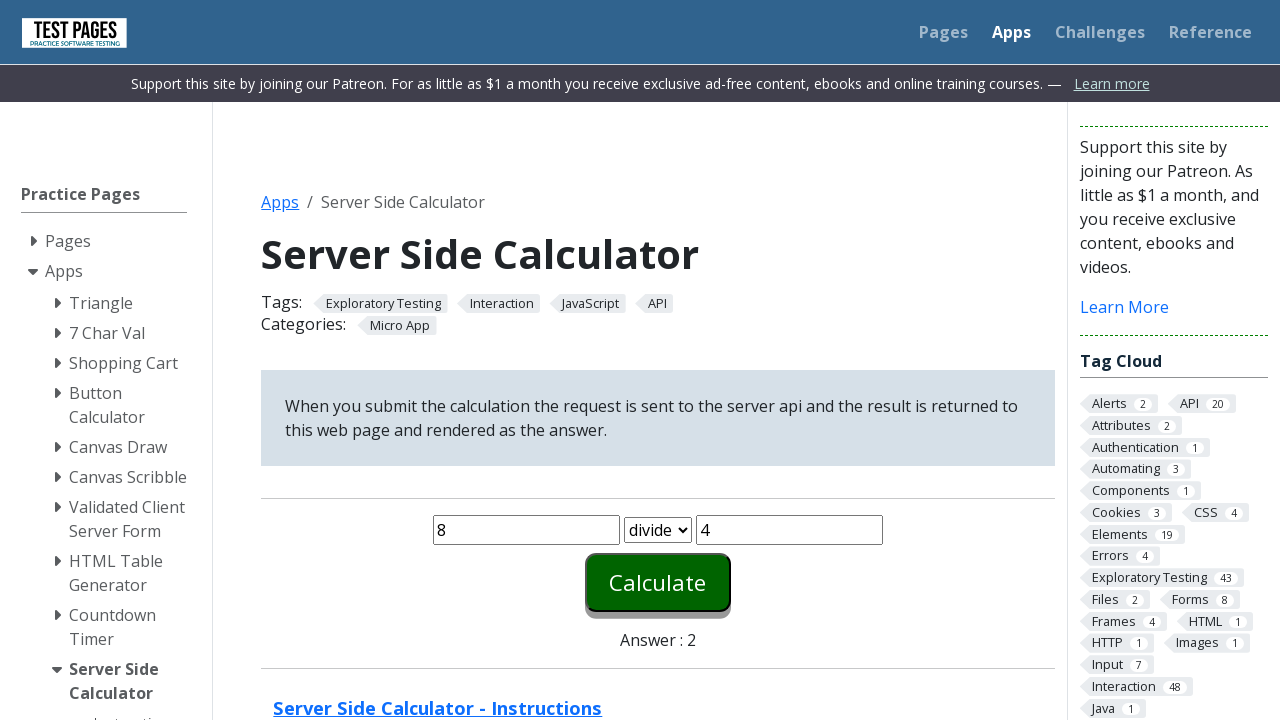